Tests horizontal scrolling on the LambdaTest website by resizing the window and scrolling right then left

Starting URL: https://www.lambdatest.com

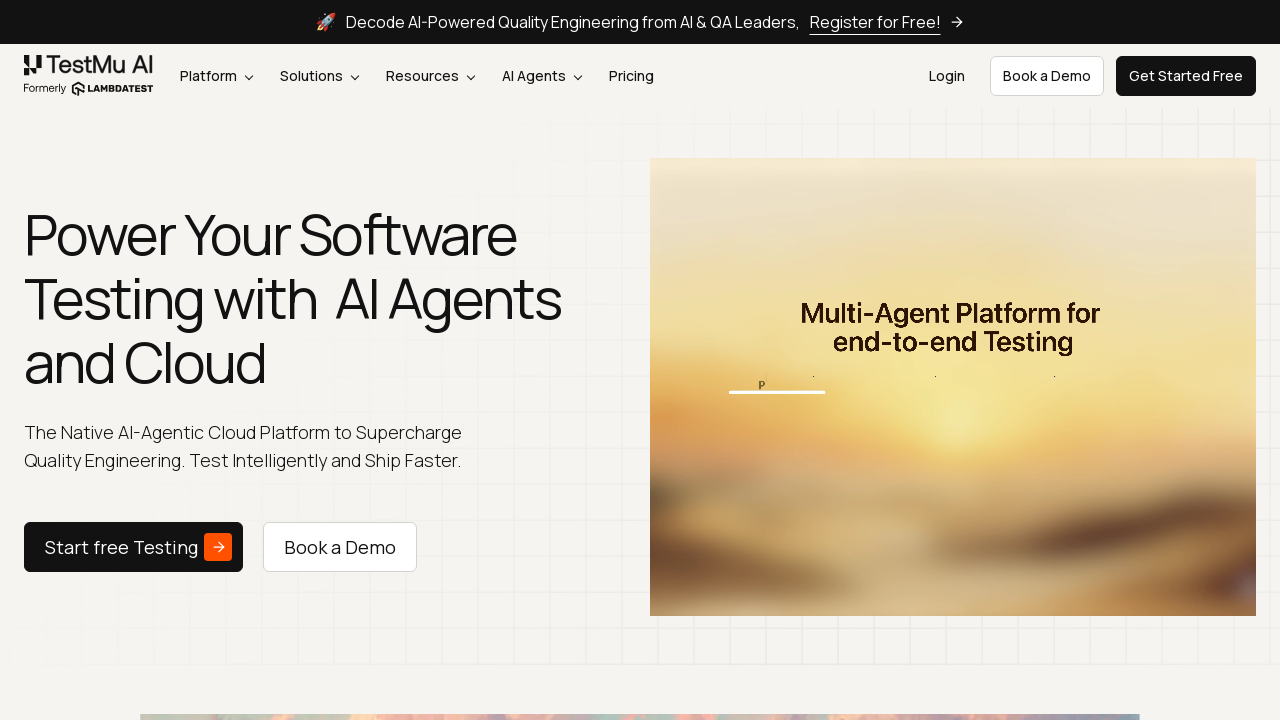

Navigated to https://www.lambdatest.com
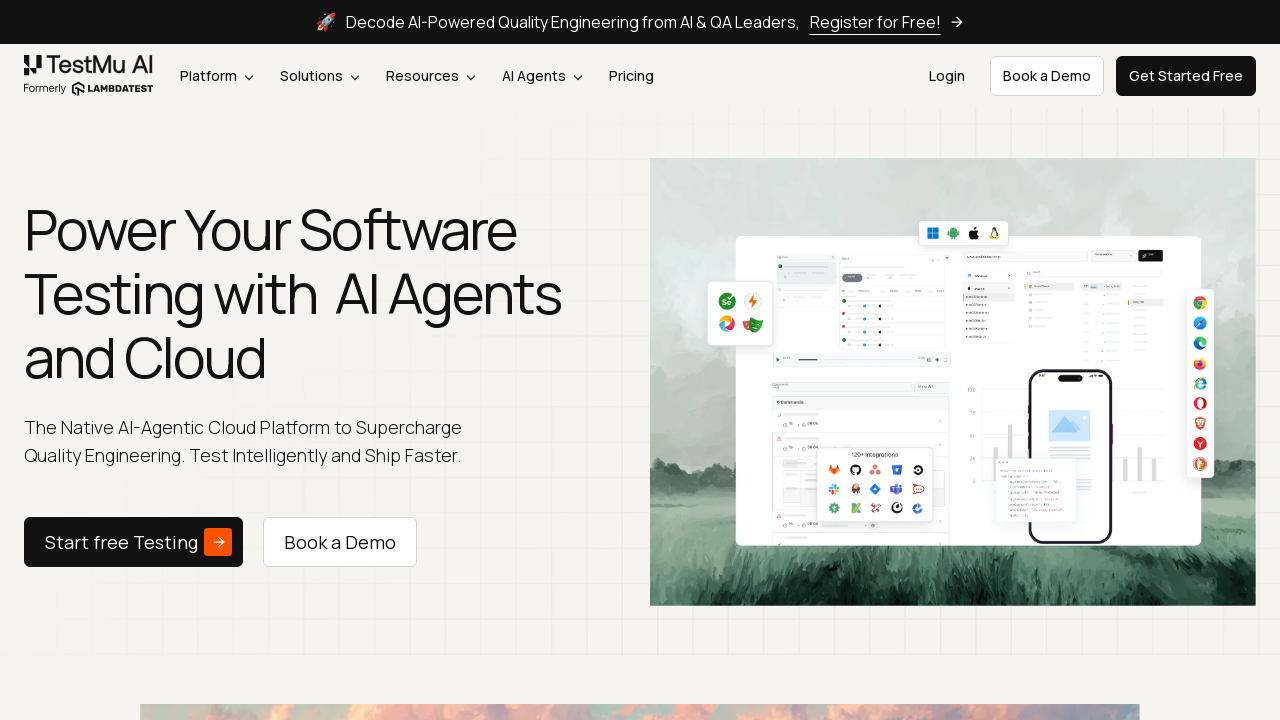

Resized viewport to 450x630 to show horizontal scrollbar
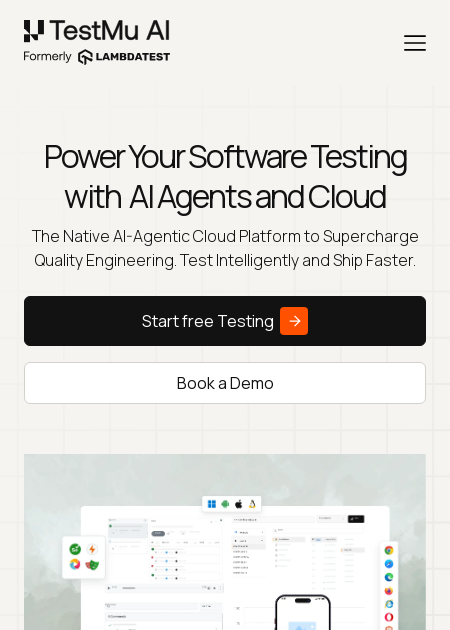

Scrolled horizontally to the right by 6000 pixels
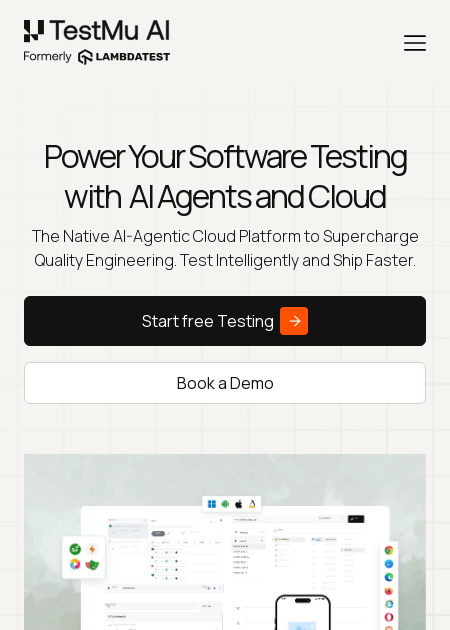

Scrolled horizontally to the left by 3000 pixels
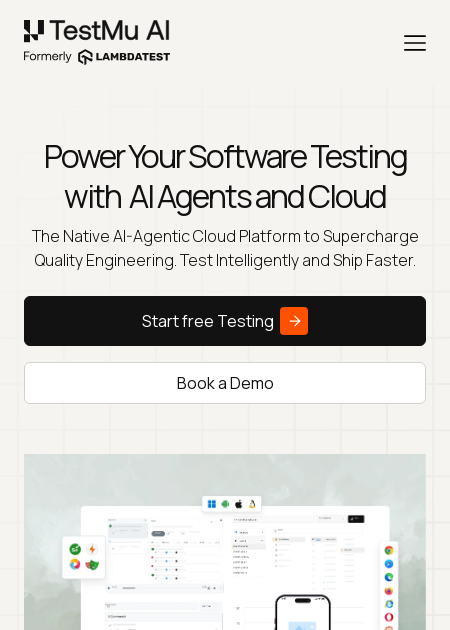

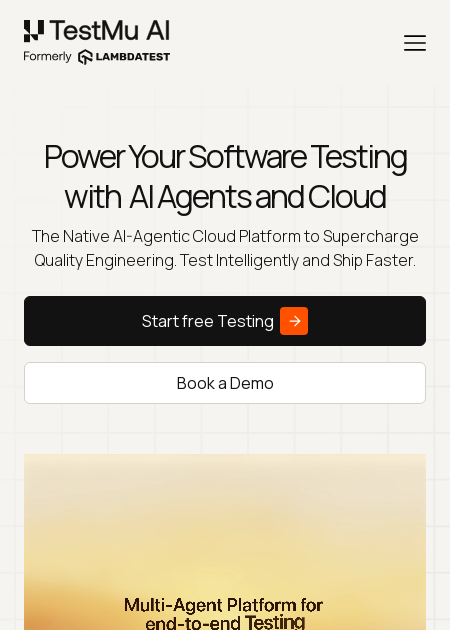